Navigates to W3Schools CSS tutorial page and clicks the "Submit Answer" button to test button click functionality.

Starting URL: https://www.w3schools.com/css/default.asp

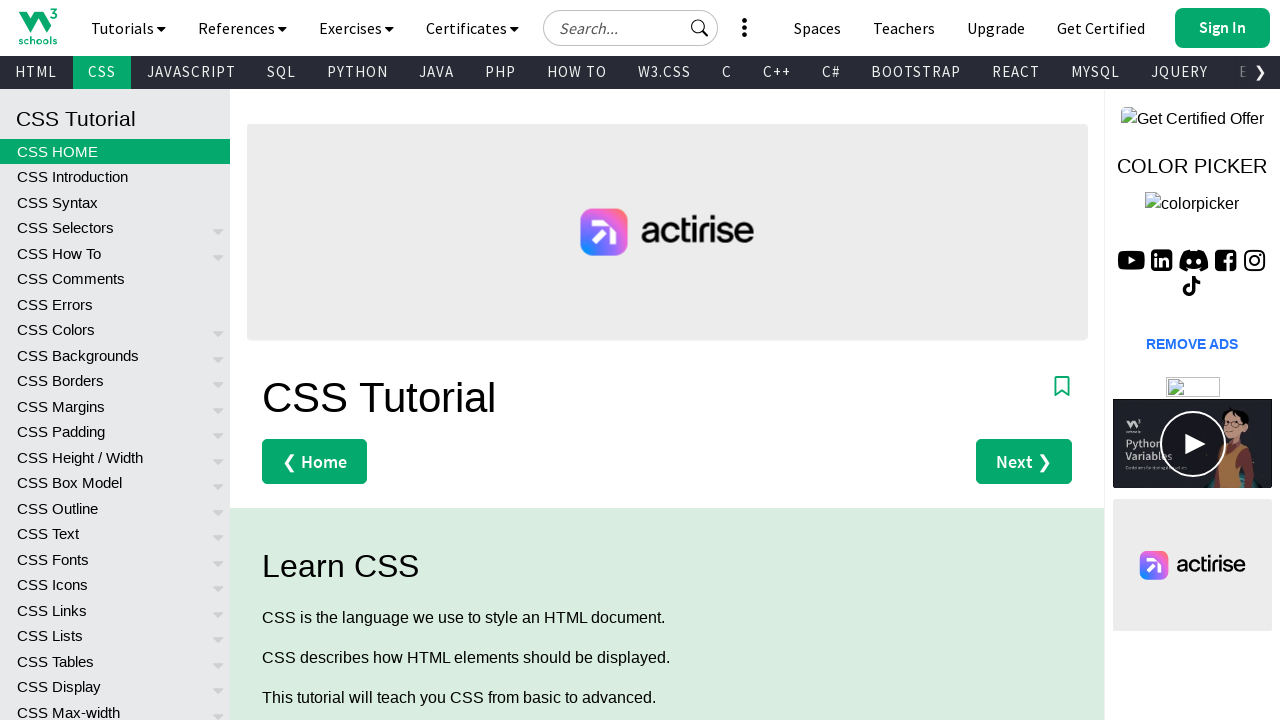

Navigated to W3Schools CSS tutorial page
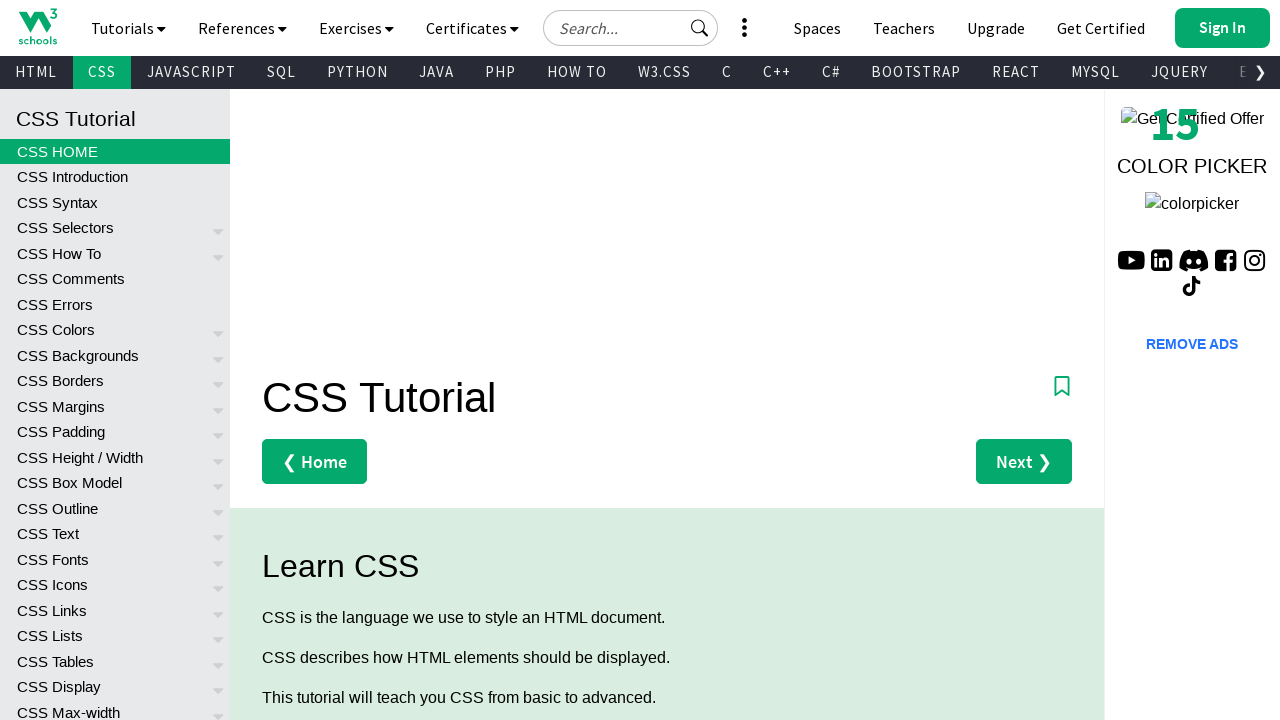

Clicked the 'Submit Answer »' button at (667, 361) on button:has-text('Submit Answer »')
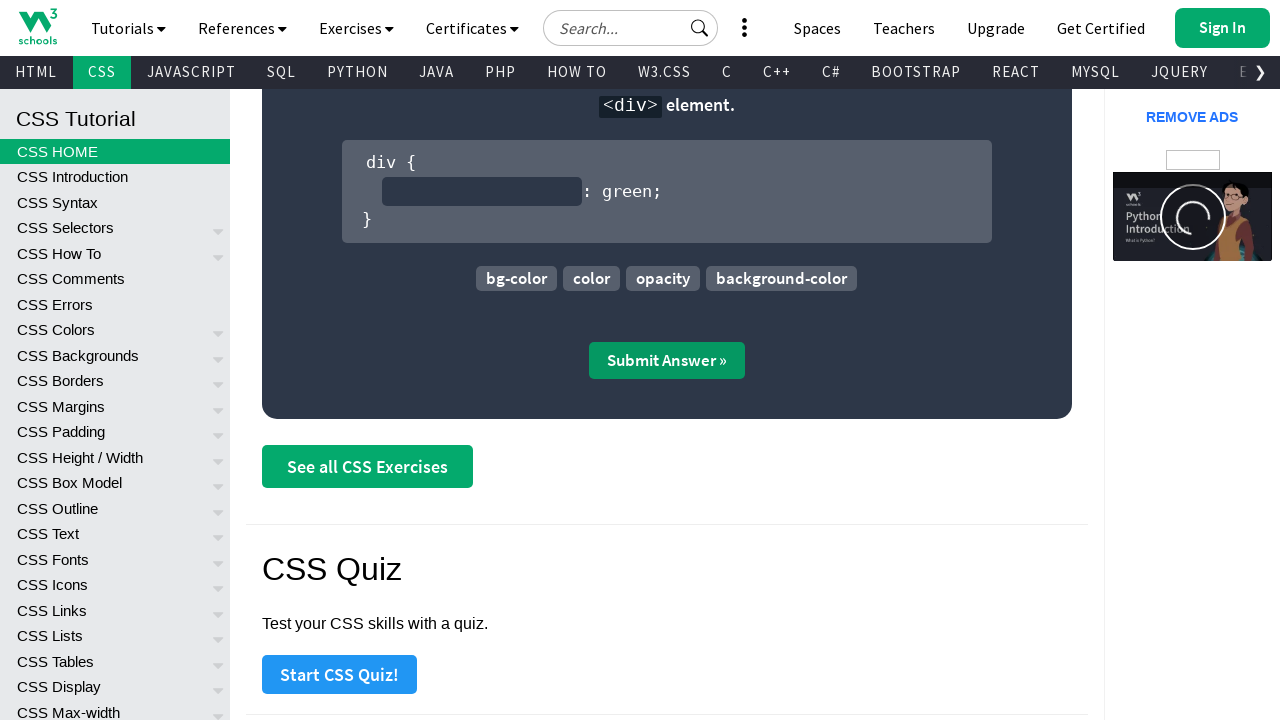

Waited 1 second to observe the result
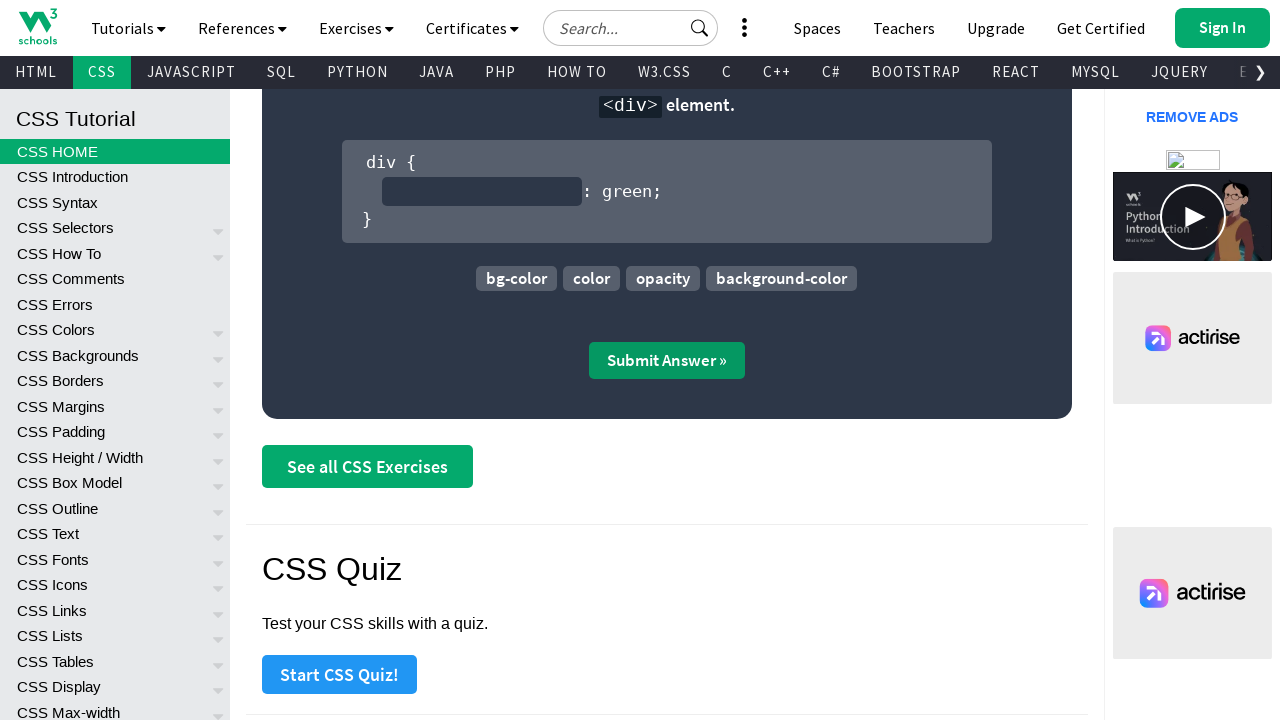

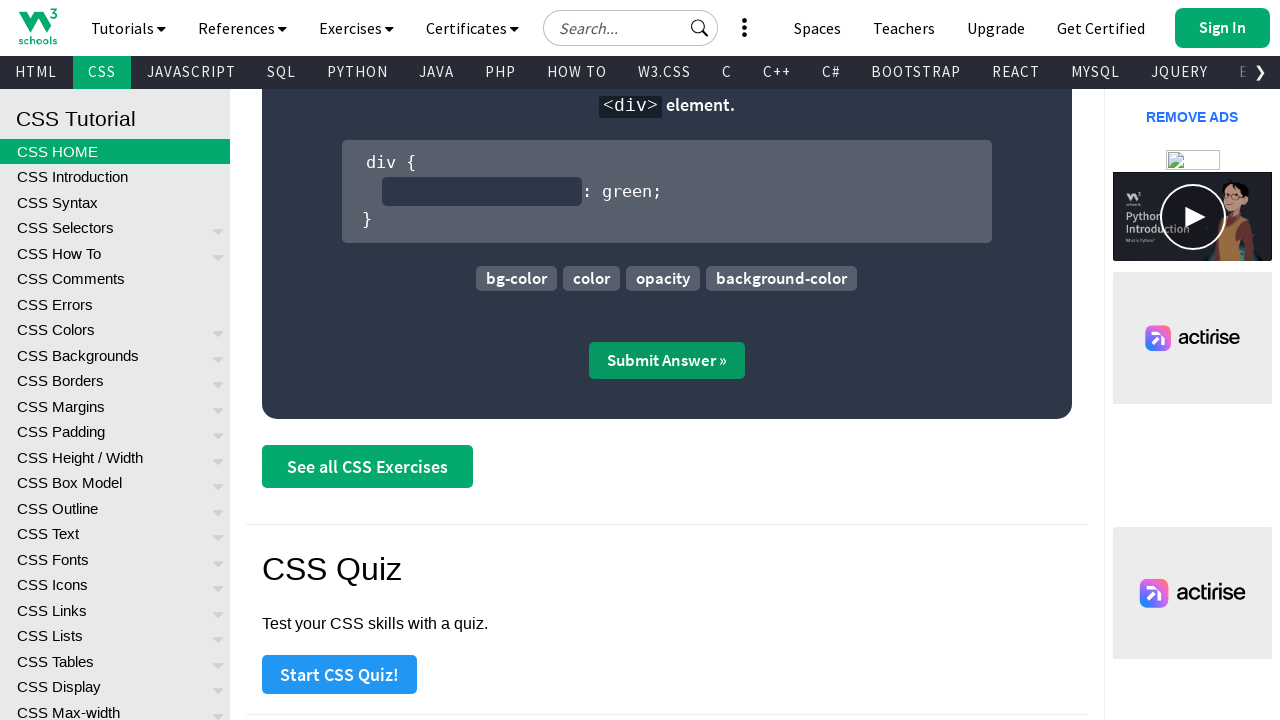